Navigates to the login page and verifies the URL is correct

Starting URL: https://the-internet.herokuapp.com/

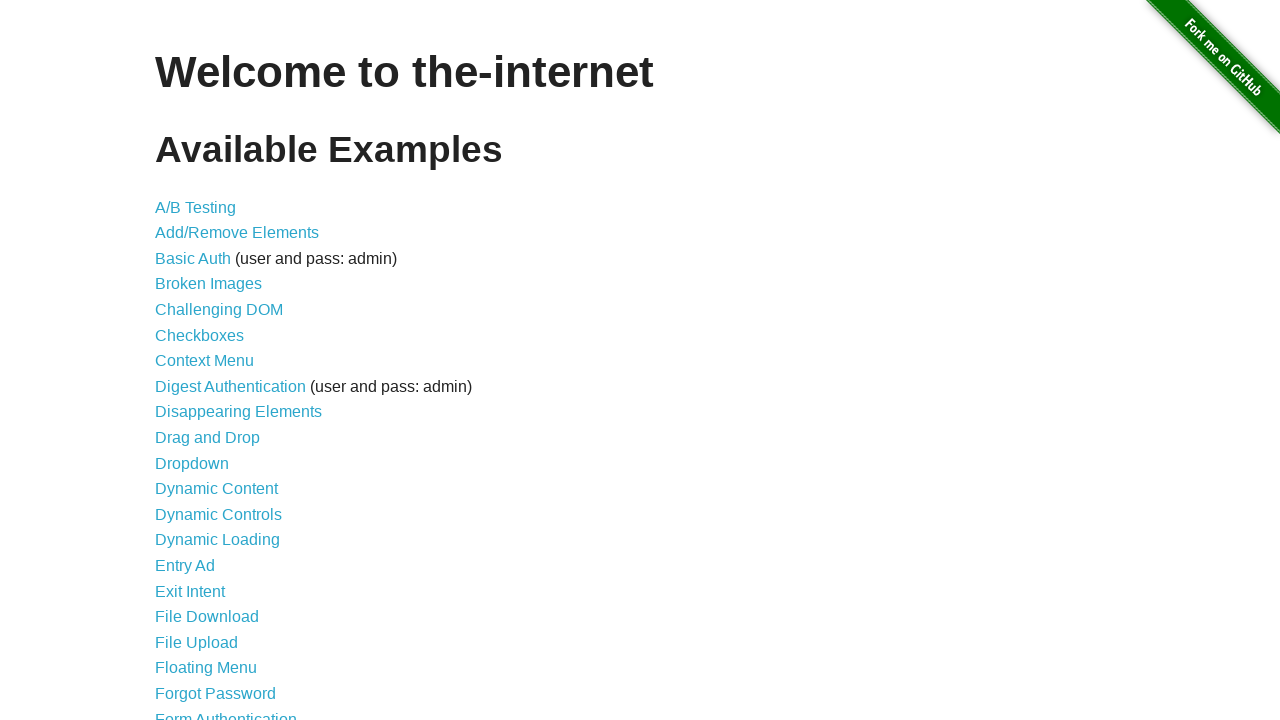

Clicked on Form Authentication link to navigate to login page at (226, 712) on xpath=//*[@id="content"]/ul/li[21]/a
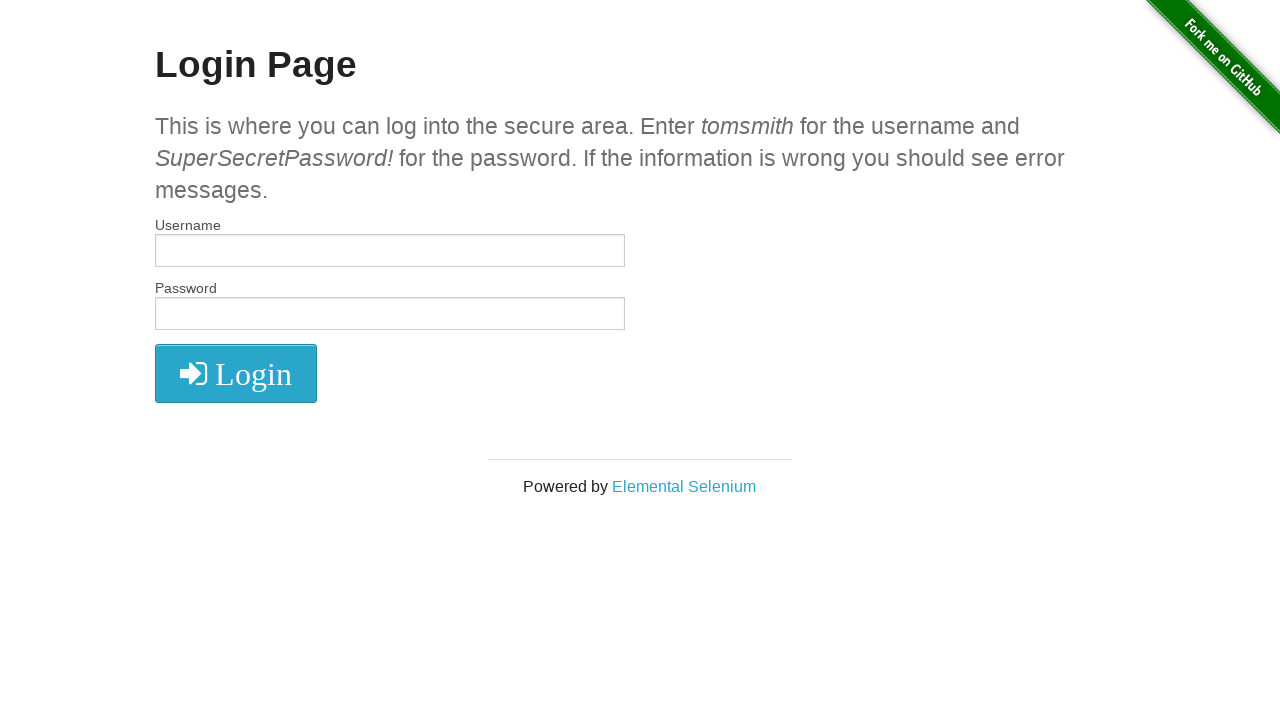

Login page URL verified as https://the-internet.herokuapp.com/login
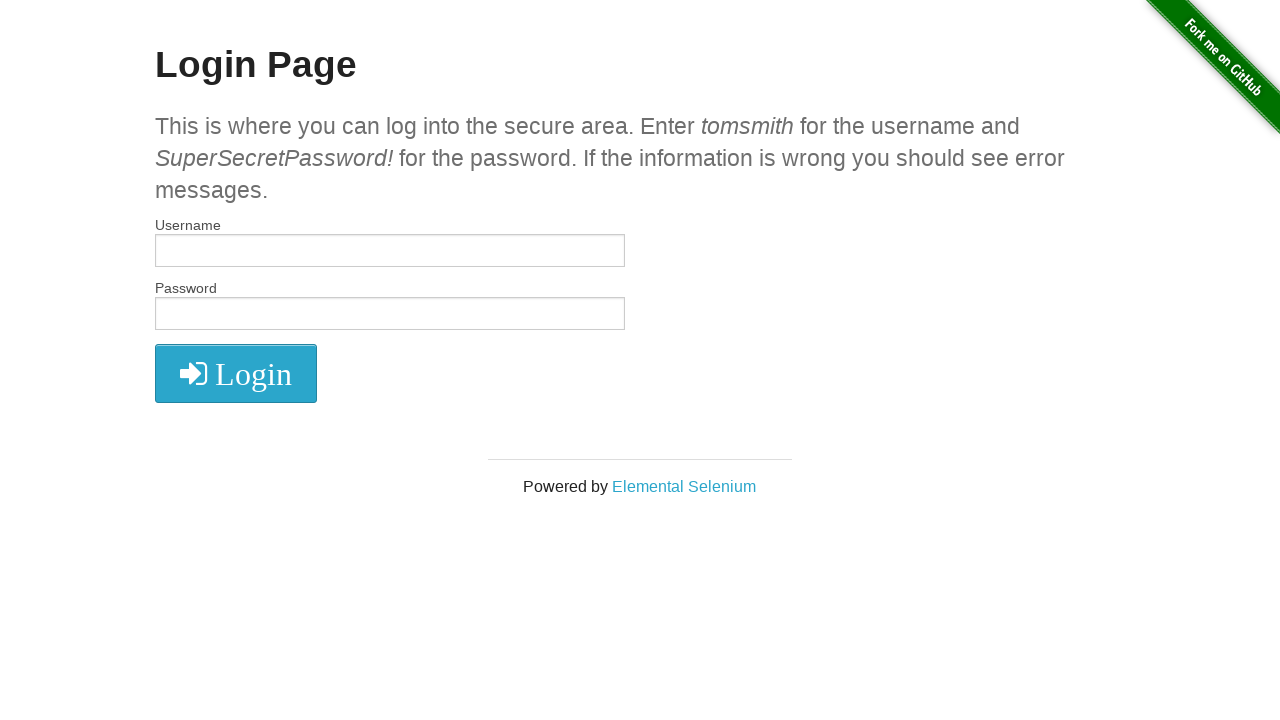

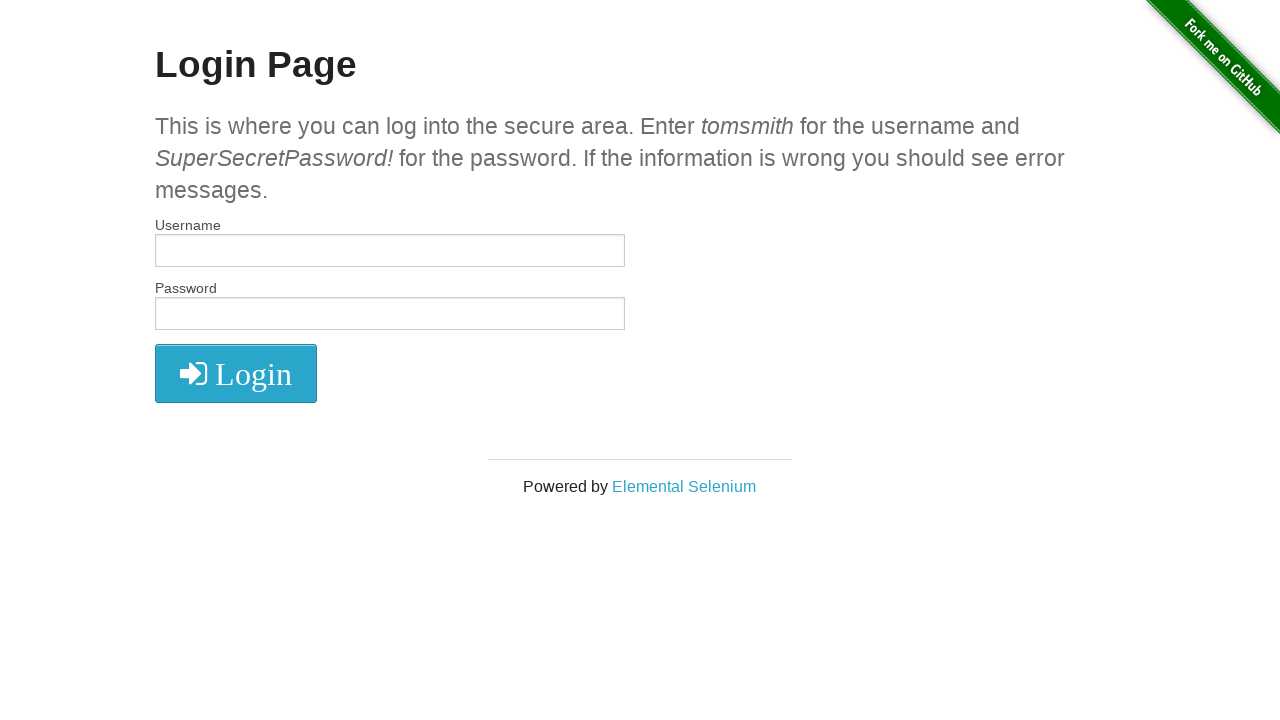